Tests handling of a confirmation alert with OK and Cancel buttons, choosing to cancel/dismiss the alert

Starting URL: https://demo.automationtesting.in/Alerts.html

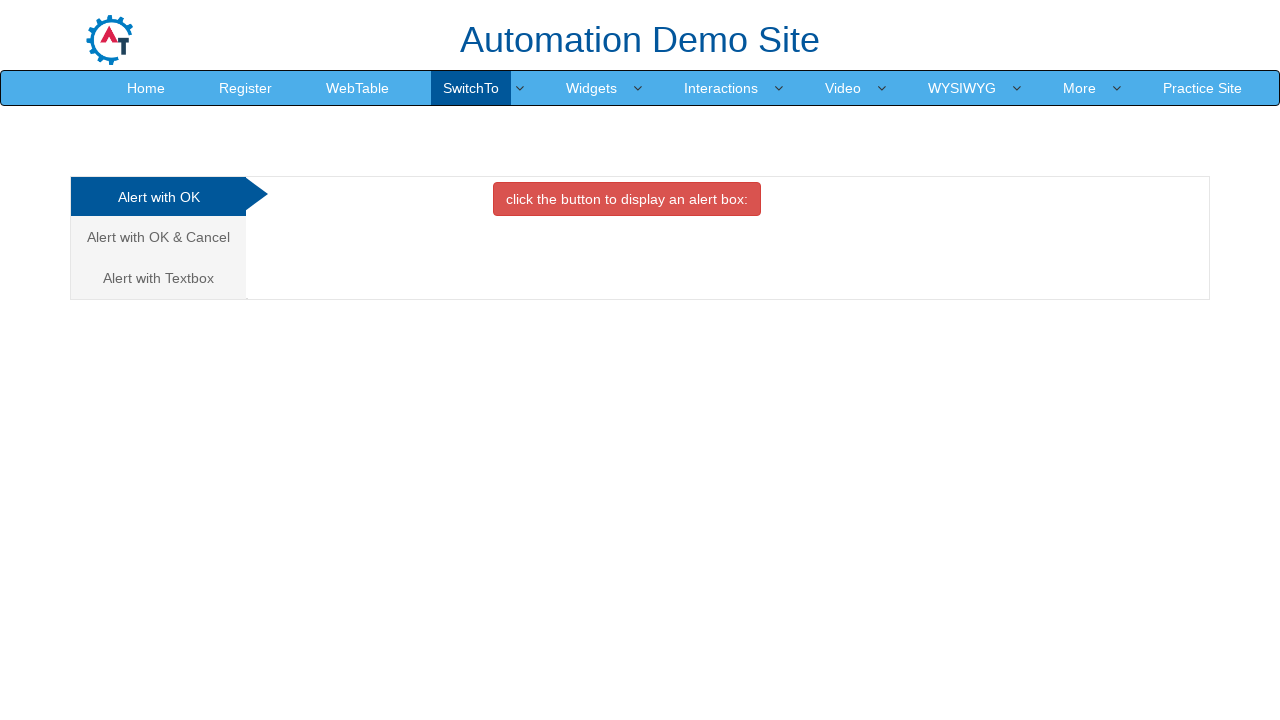

Clicked on the Cancel tab at (158, 237) on xpath=//a[@href='#CancelTab']
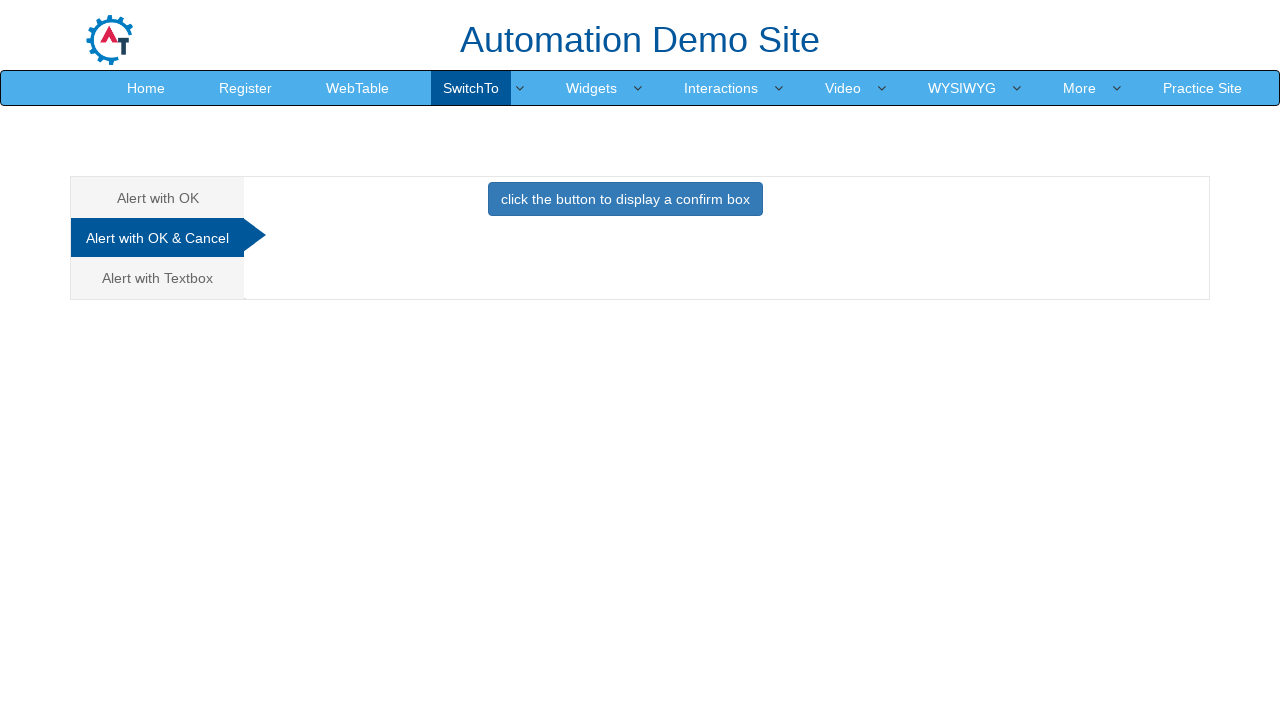

Set up dialog handler to dismiss alerts
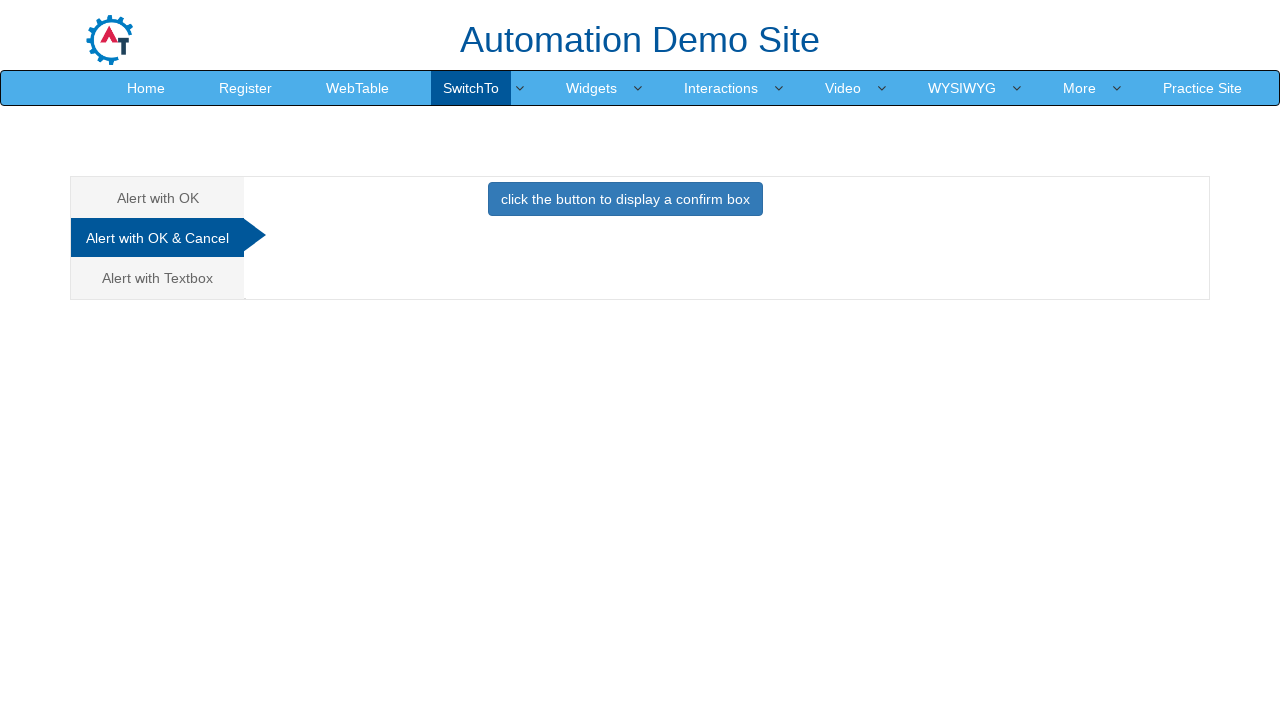

Clicked button to trigger confirmation alert with OK and Cancel buttons at (625, 199) on xpath=//*[@onclick='confirmbox()']
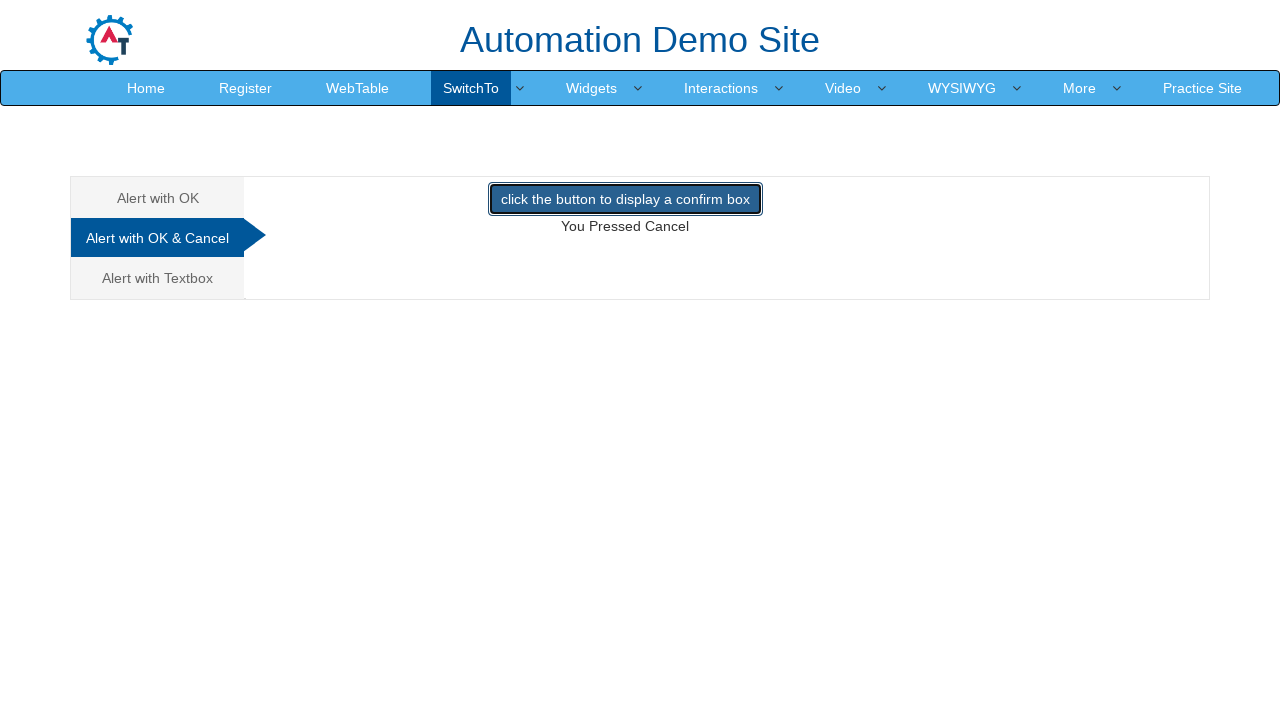

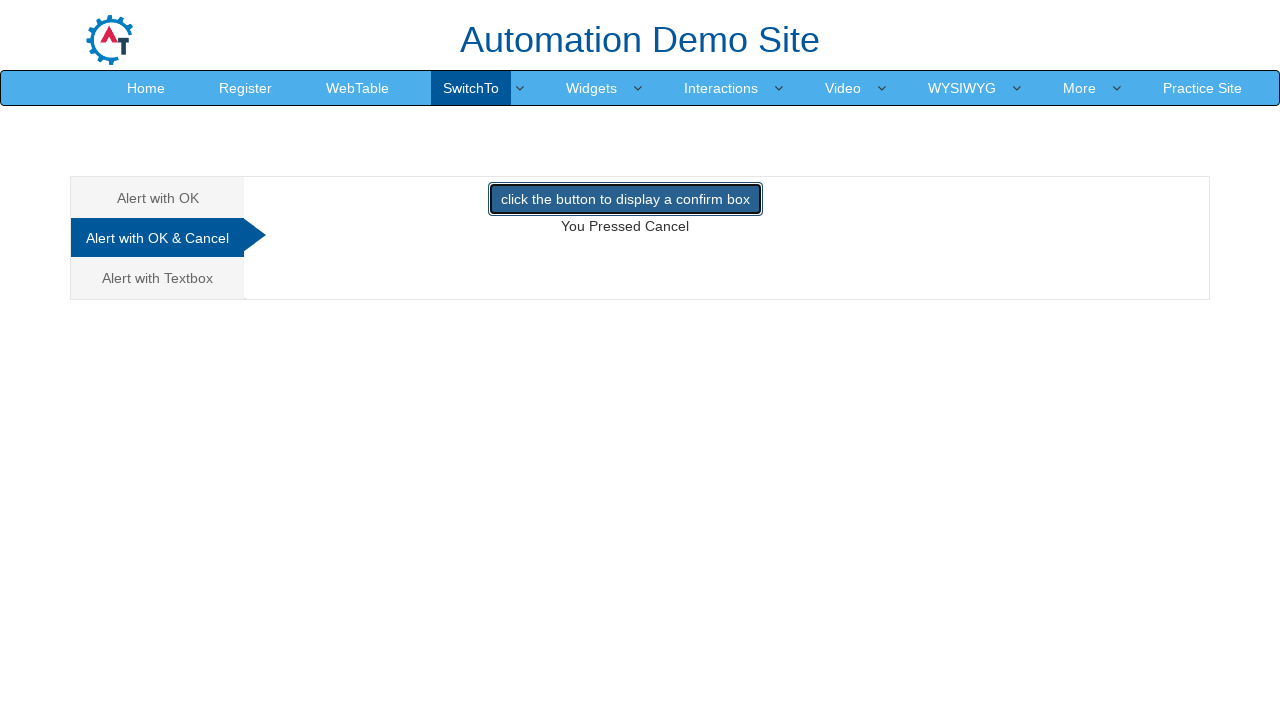